Tests file upload functionality by selecting a file using the file input element on a file upload form page

Starting URL: http://cgi-lib.berkeley.edu/ex/fup.html

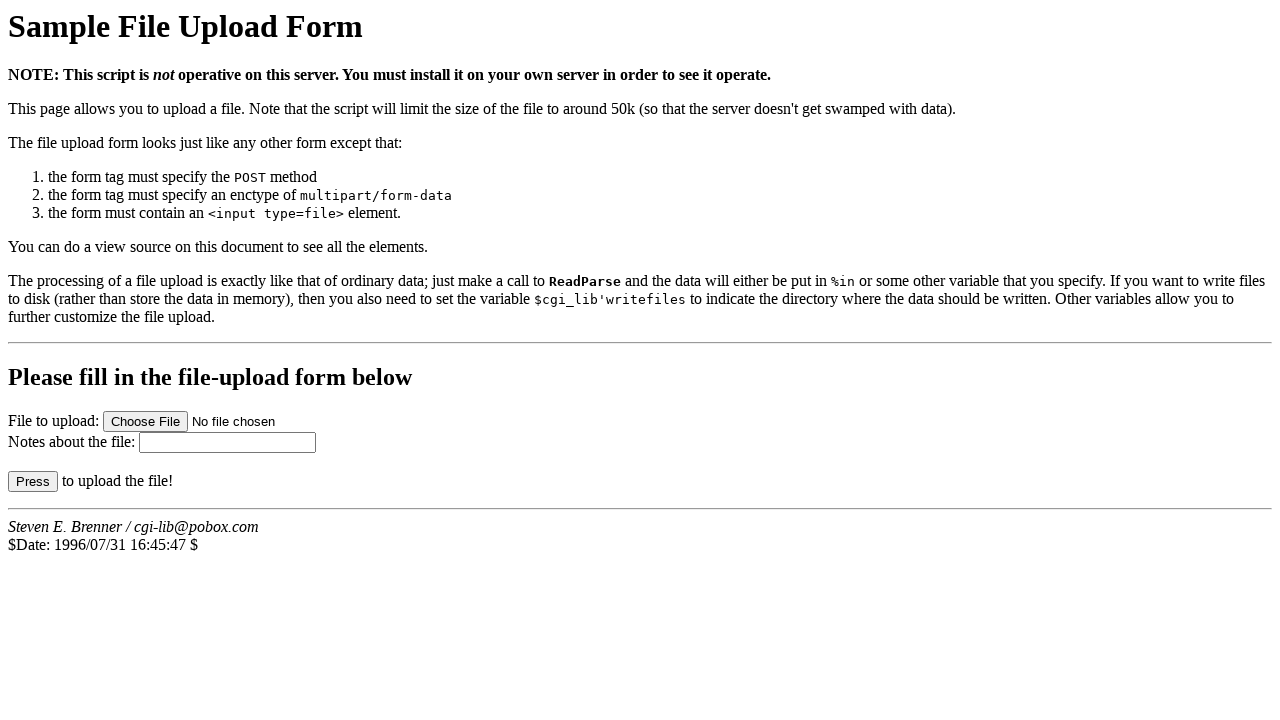

Set input file 'test_image.png' to file upload field
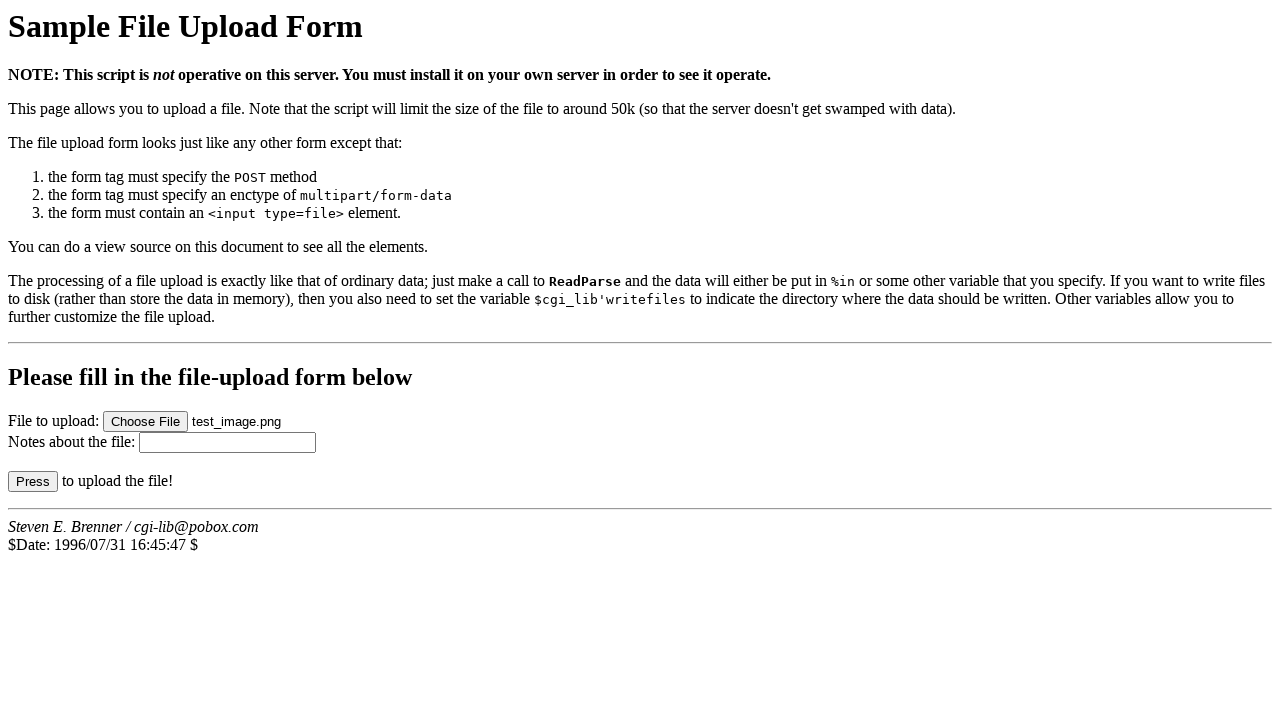

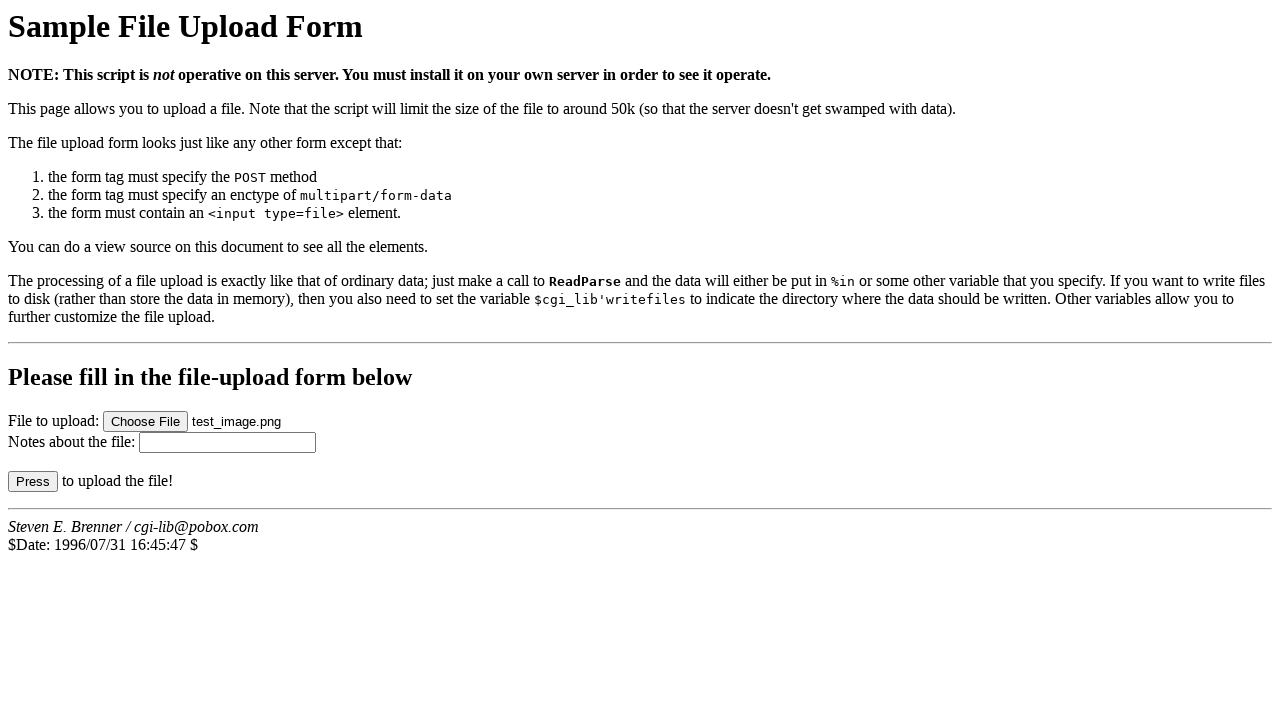